Automates the RPA Challenge by clicking the start button, filling out a form with personal information (first name, last name, company, role, address, email, phone), and submitting it multiple times with different data entries.

Starting URL: http://rpachallenge.com

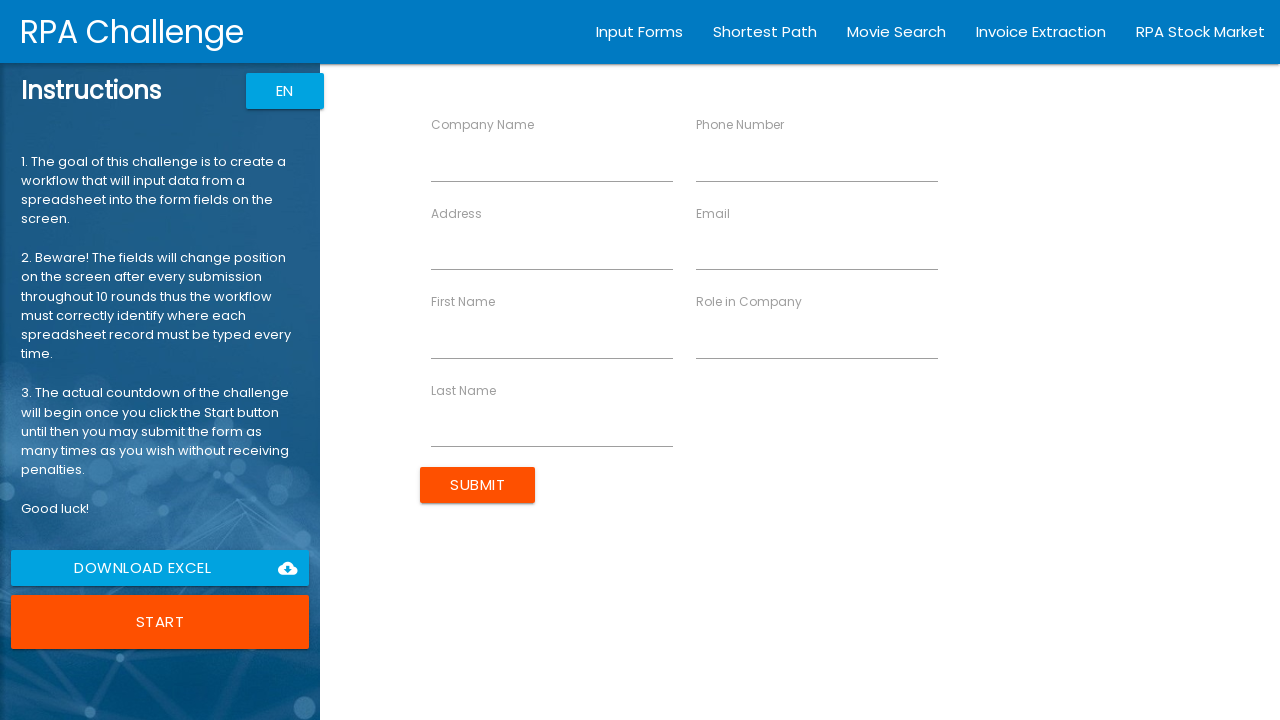

Clicked Start button to begin the RPA Challenge at (160, 622) on button:has-text('Start')
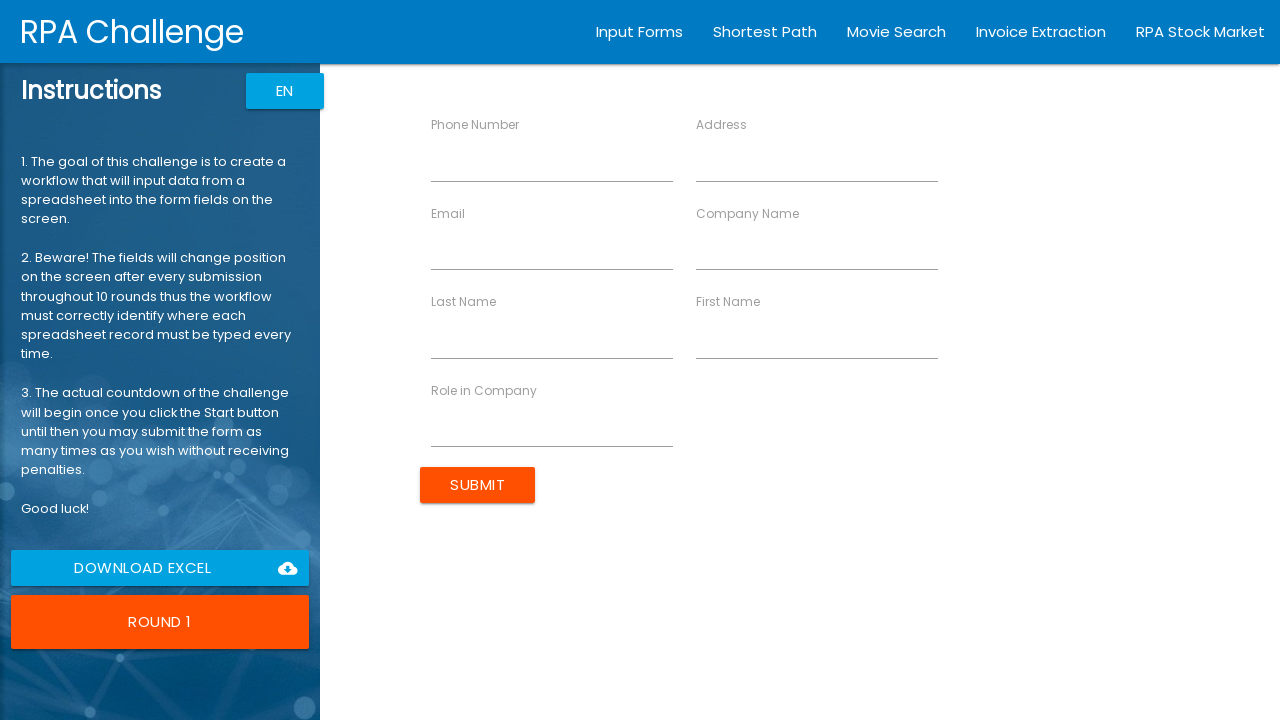

Form loaded and ready for input
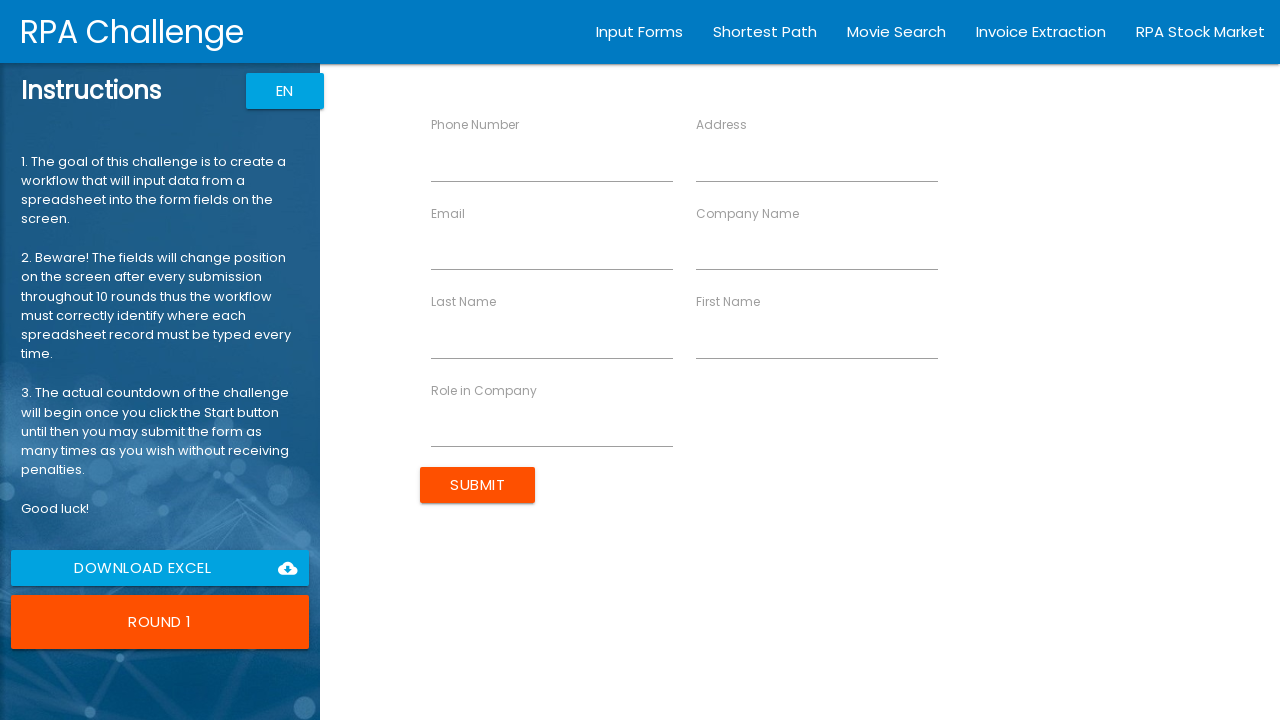

Filled first name field with 'John' on input[ng-reflect-name='labelFirstName']
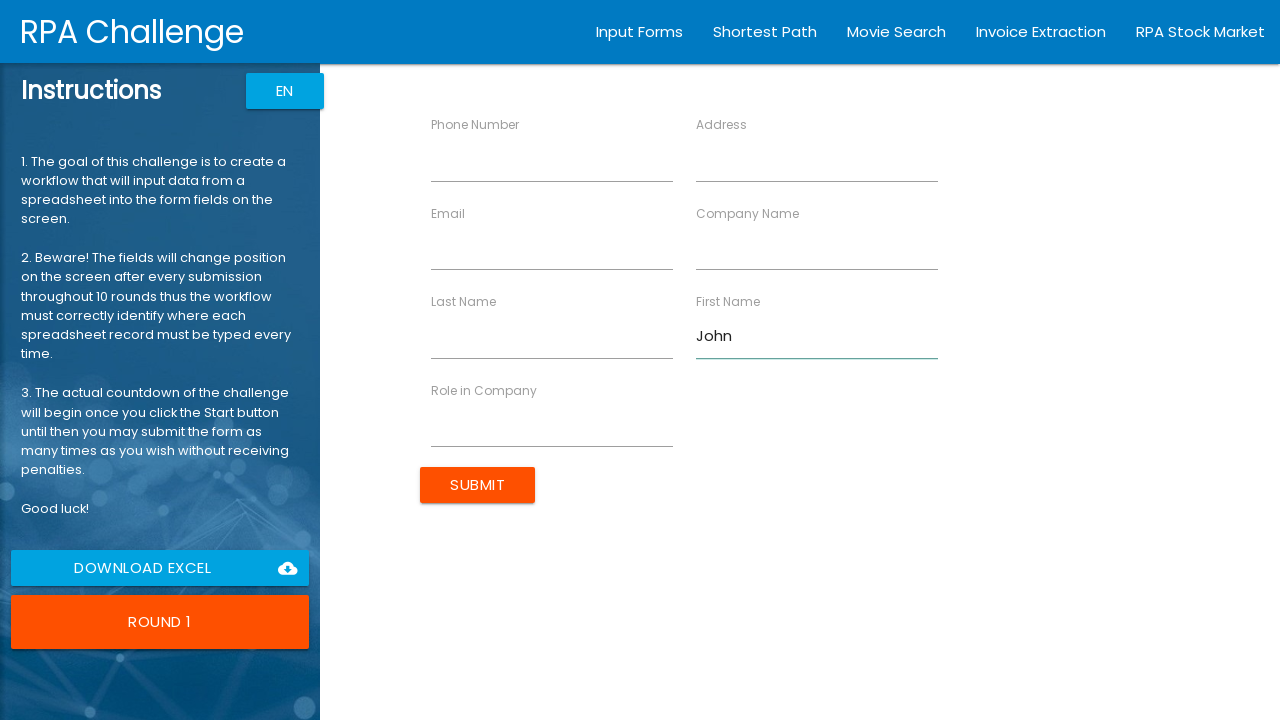

Filled last name field with 'Smith' on input[ng-reflect-name='labelLastName']
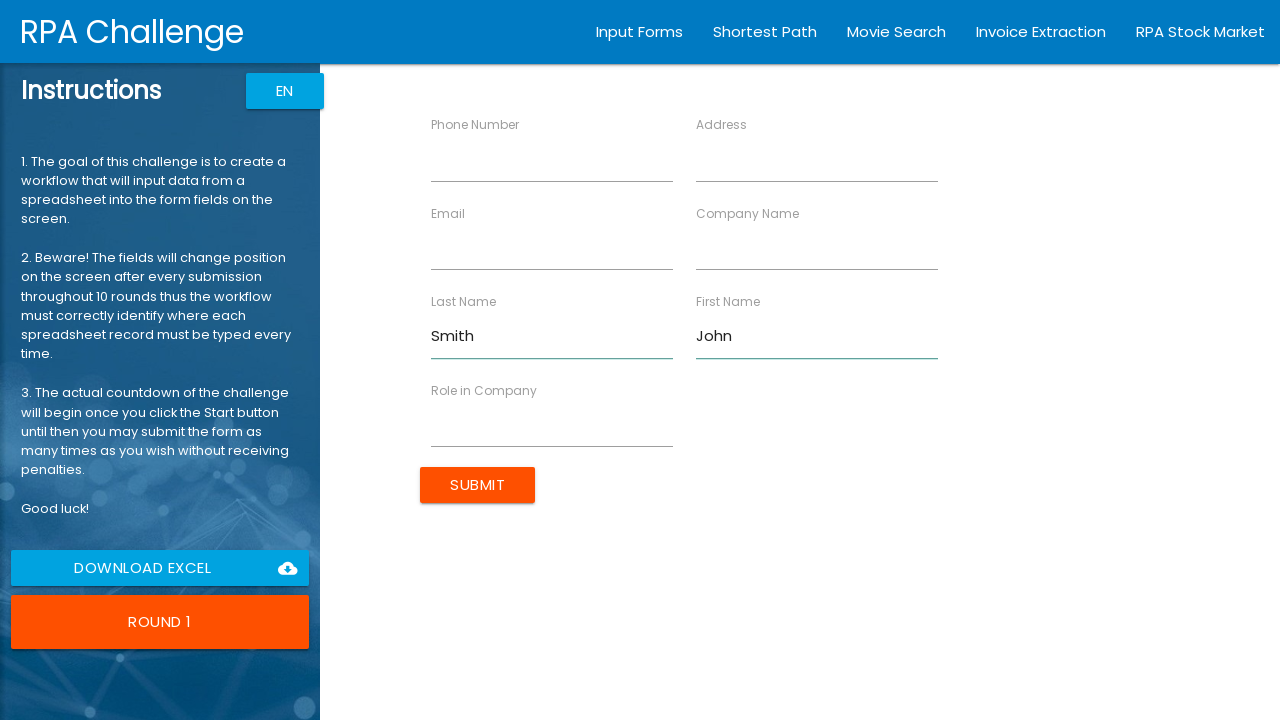

Filled company name field with 'Acme Corp' on input[ng-reflect-name='labelCompanyName']
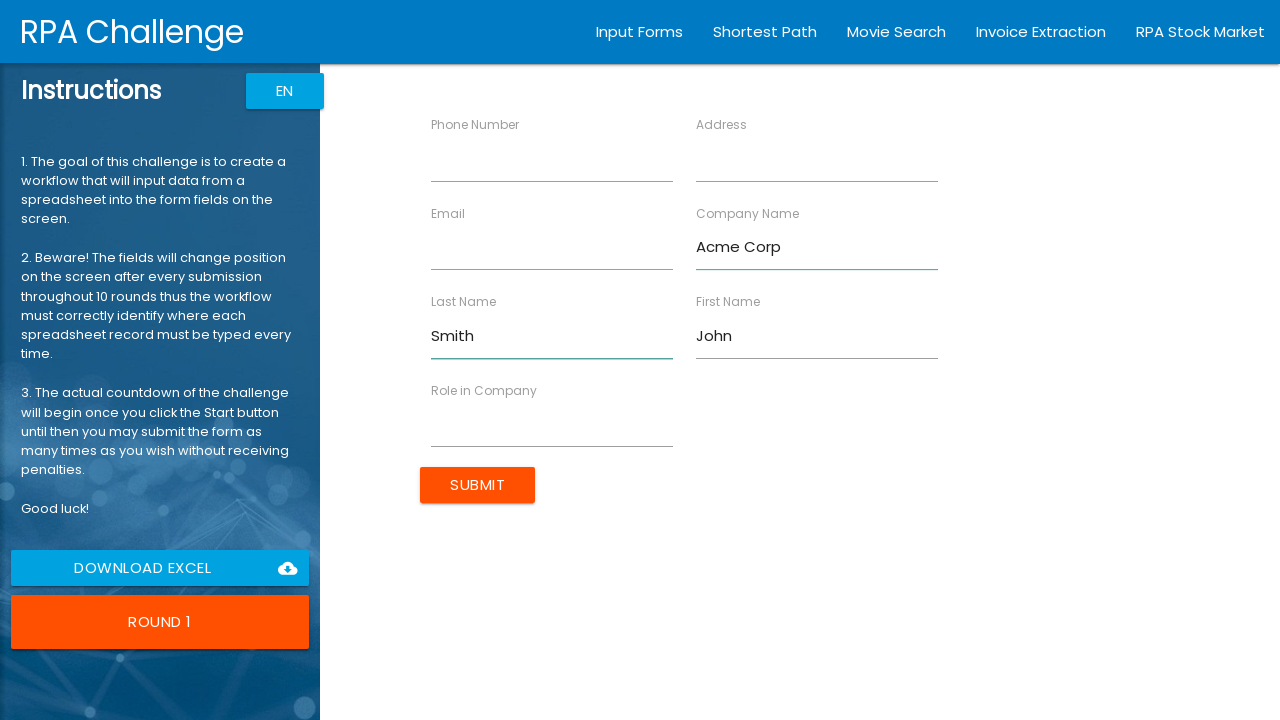

Filled role field with 'Developer' on input[ng-reflect-name='labelRole']
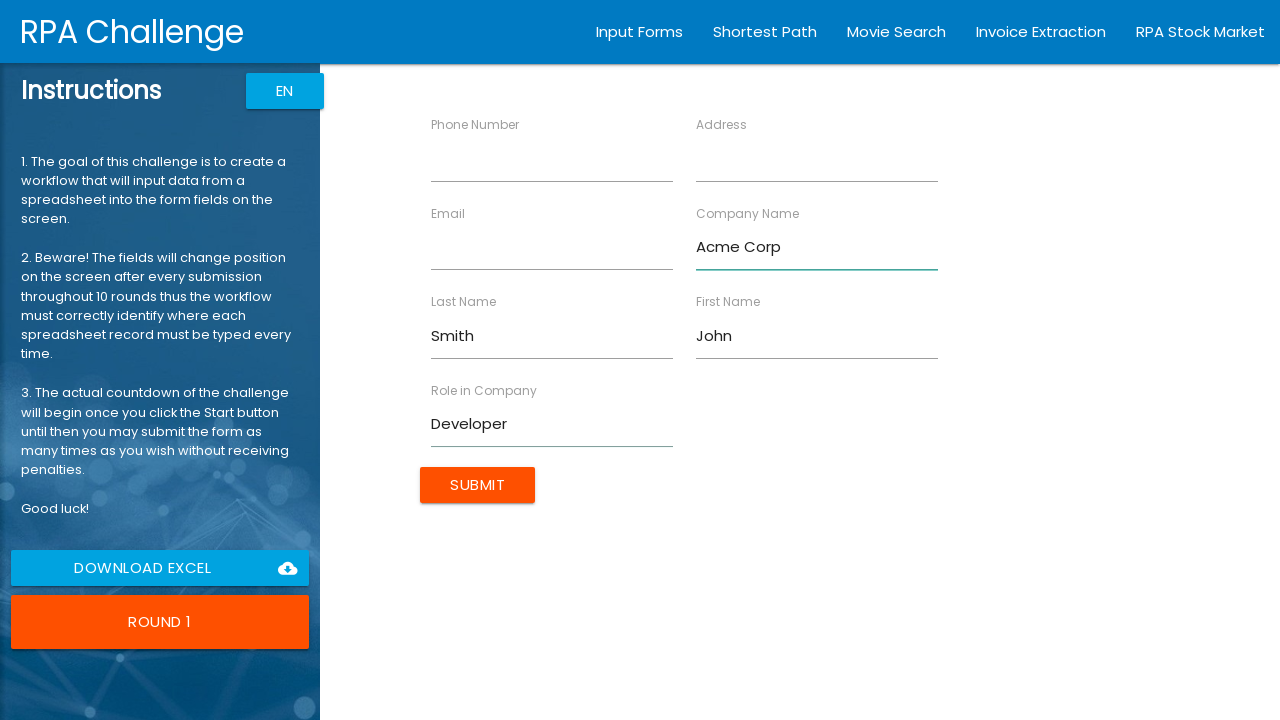

Filled address field with '123 Main St, Boston, MA' on input[ng-reflect-name='labelAddress']
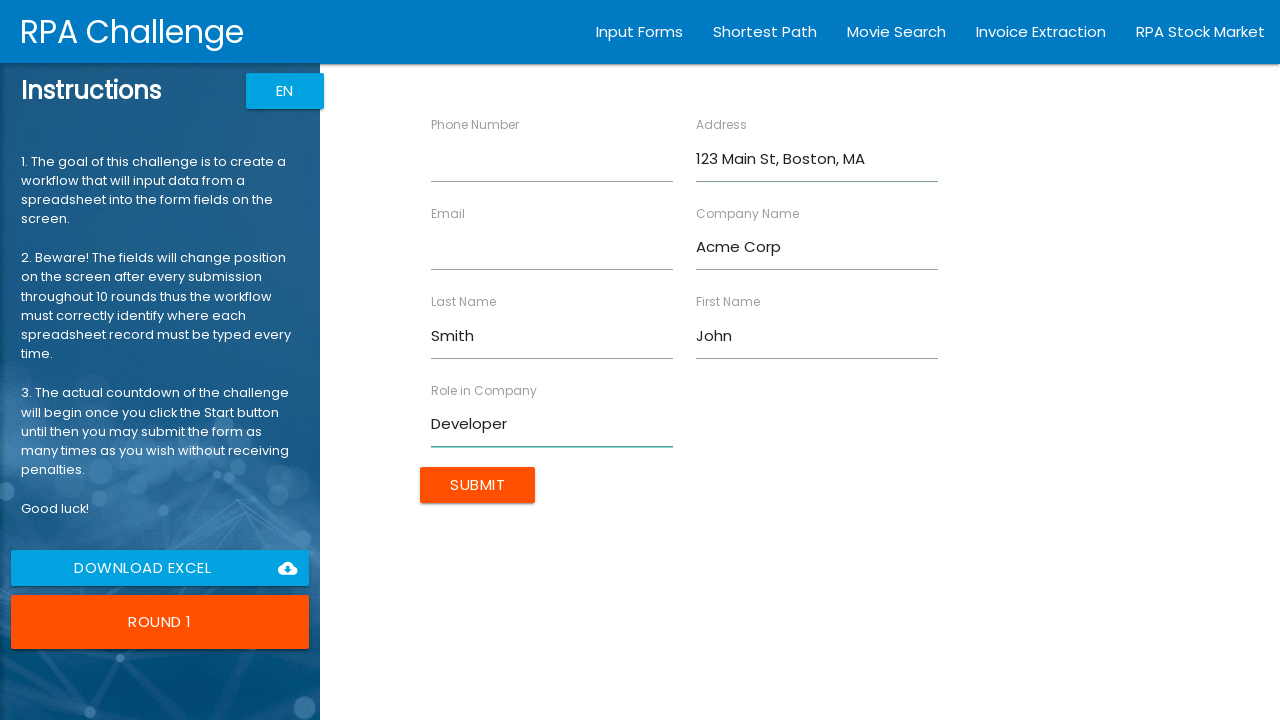

Filled email field with 'john.smith@acme.com' on input[ng-reflect-name='labelEmail']
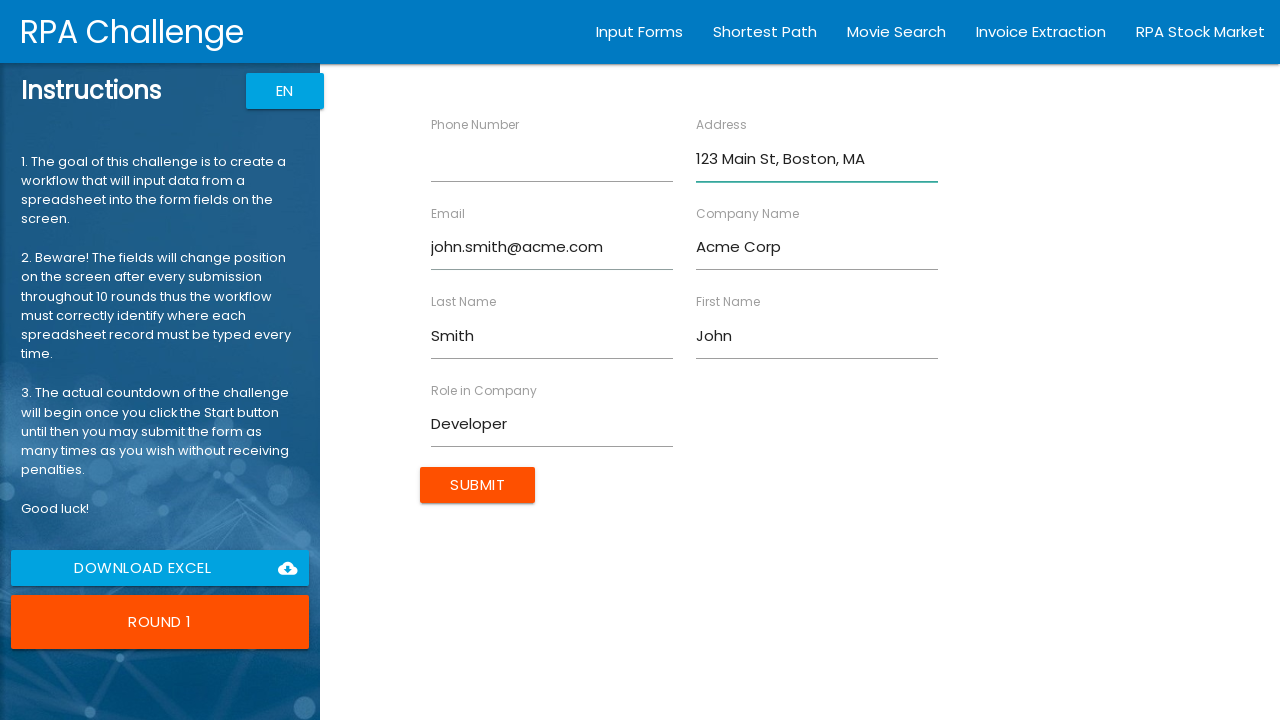

Filled phone field with '555-123-4567' on input[ng-reflect-name='labelPhone']
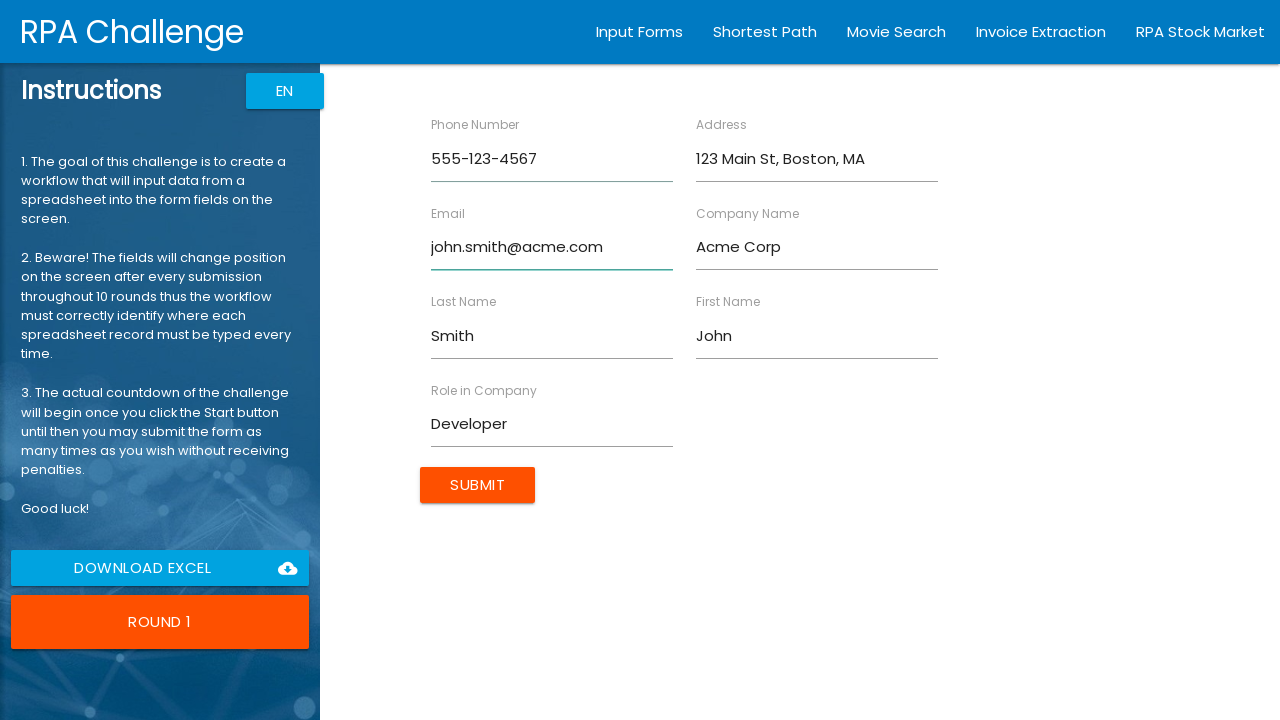

Submitted form for John Smith at (478, 485) on input[type='submit']
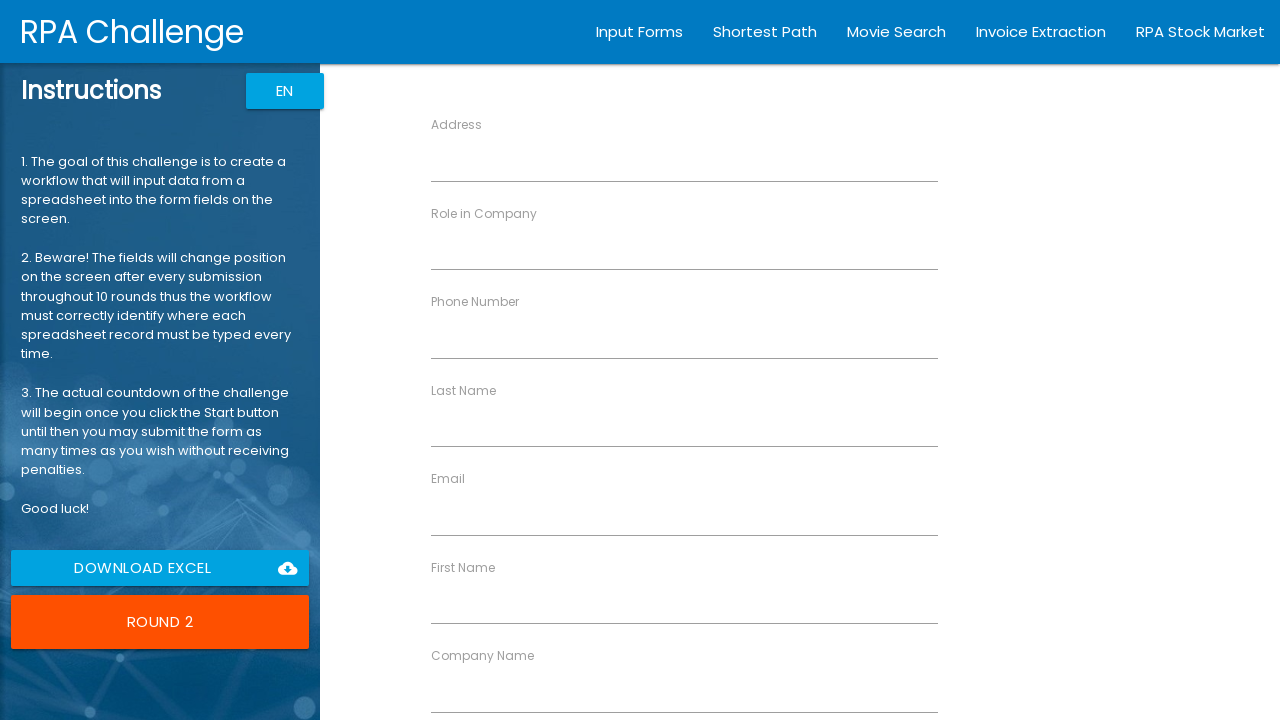

Form loaded and ready for input
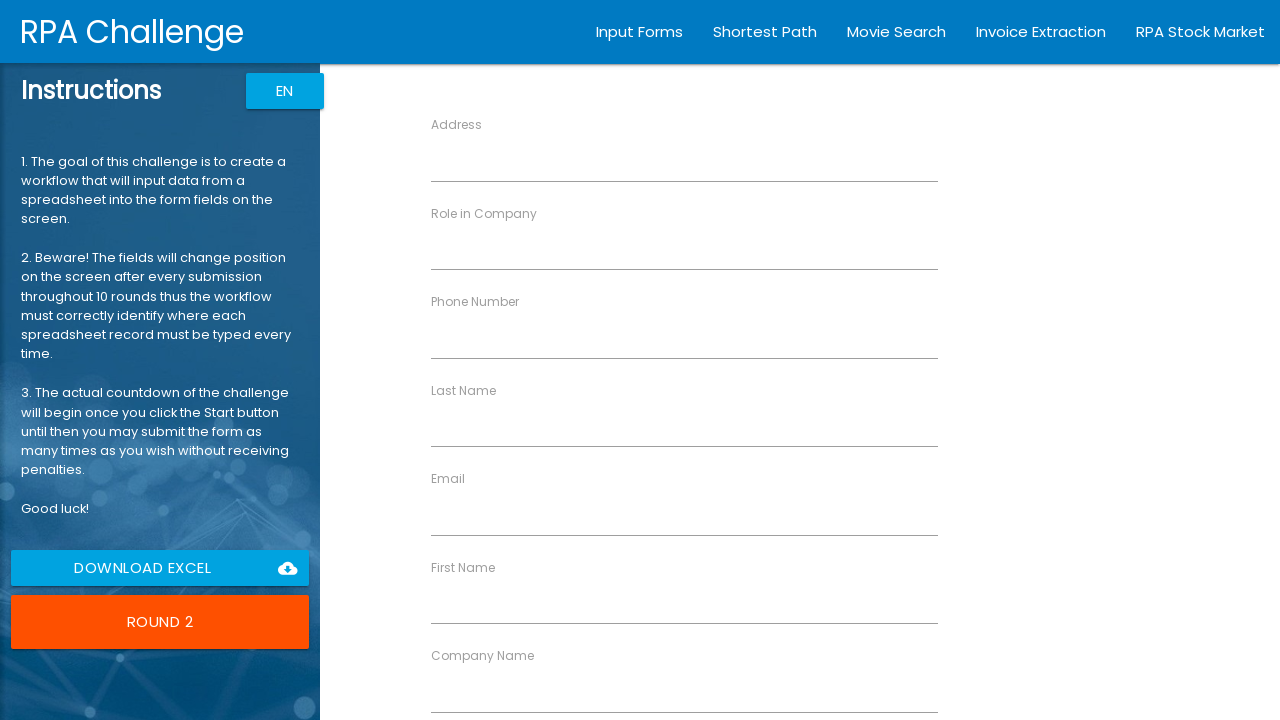

Filled first name field with 'Sarah' on input[ng-reflect-name='labelFirstName']
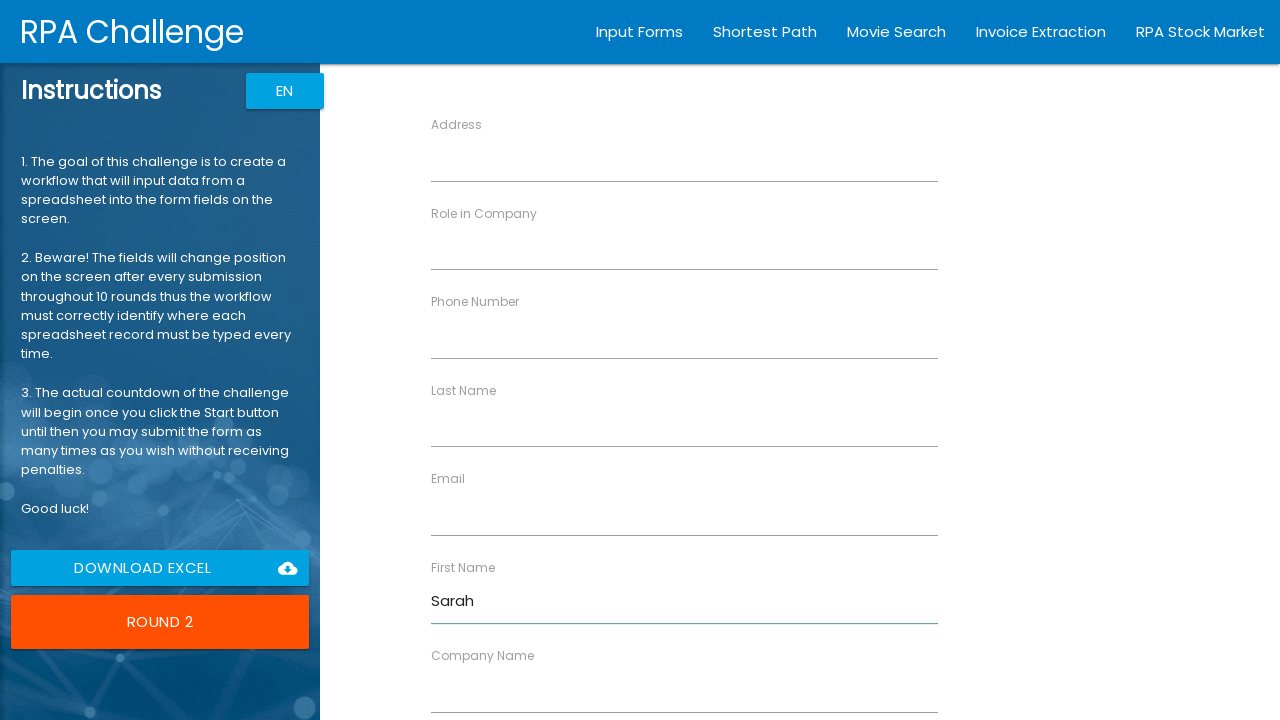

Filled last name field with 'Johnson' on input[ng-reflect-name='labelLastName']
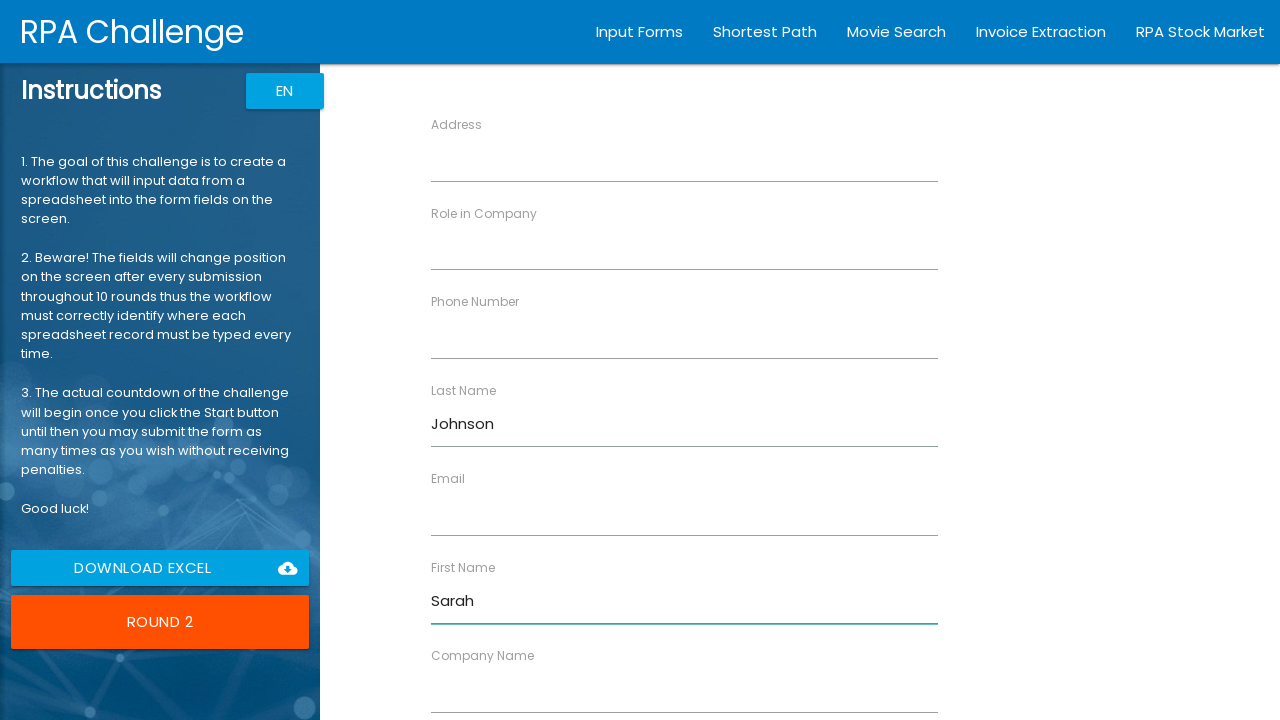

Filled company name field with 'Tech Solutions' on input[ng-reflect-name='labelCompanyName']
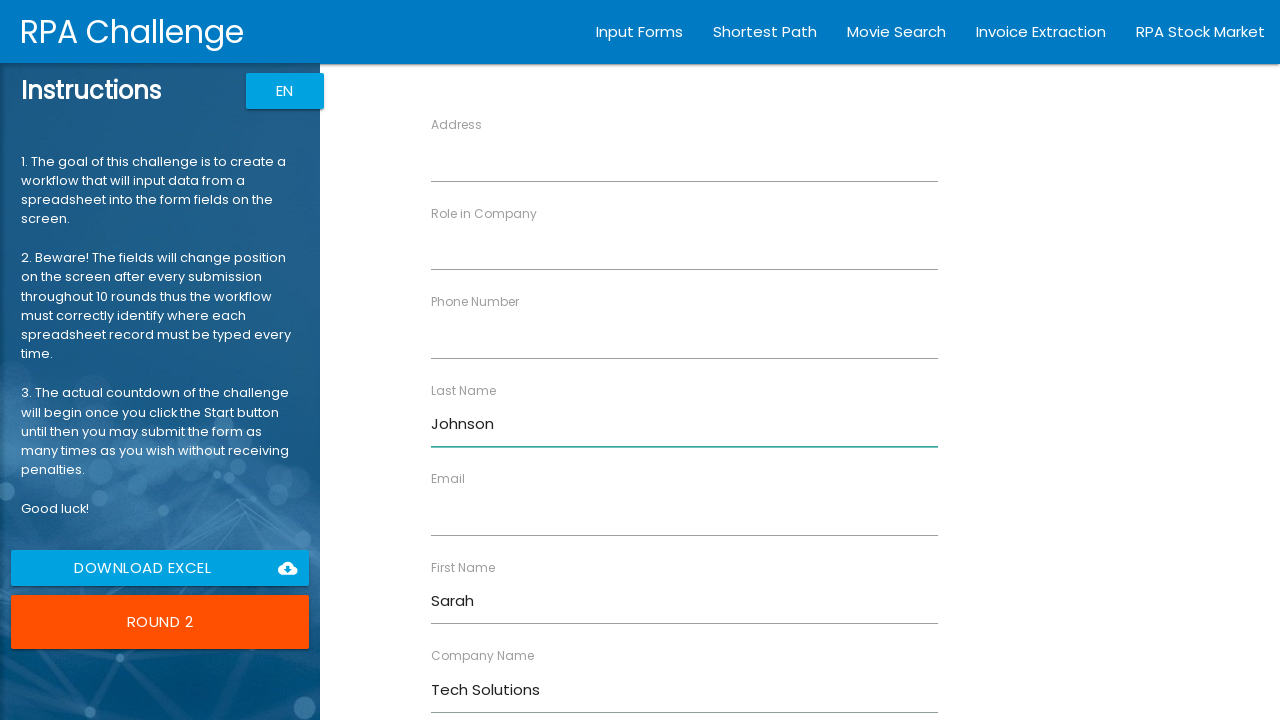

Filled role field with 'Manager' on input[ng-reflect-name='labelRole']
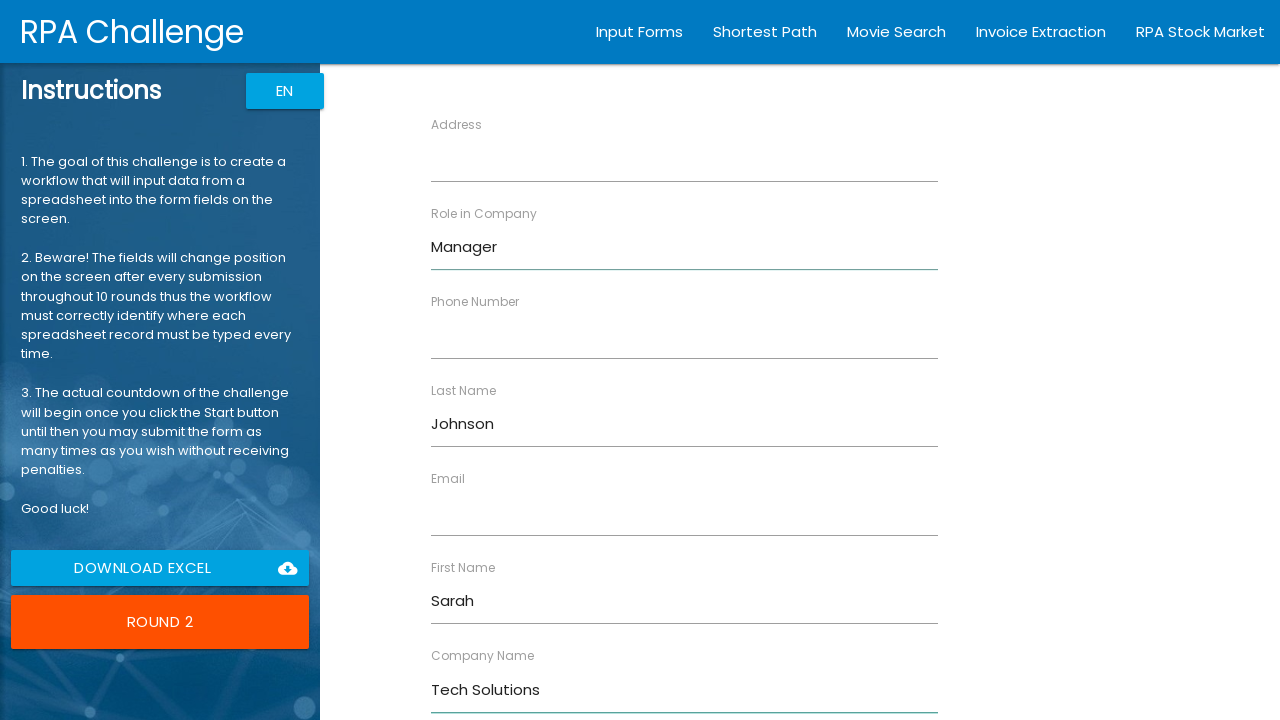

Filled address field with '456 Oak Ave, Seattle, WA' on input[ng-reflect-name='labelAddress']
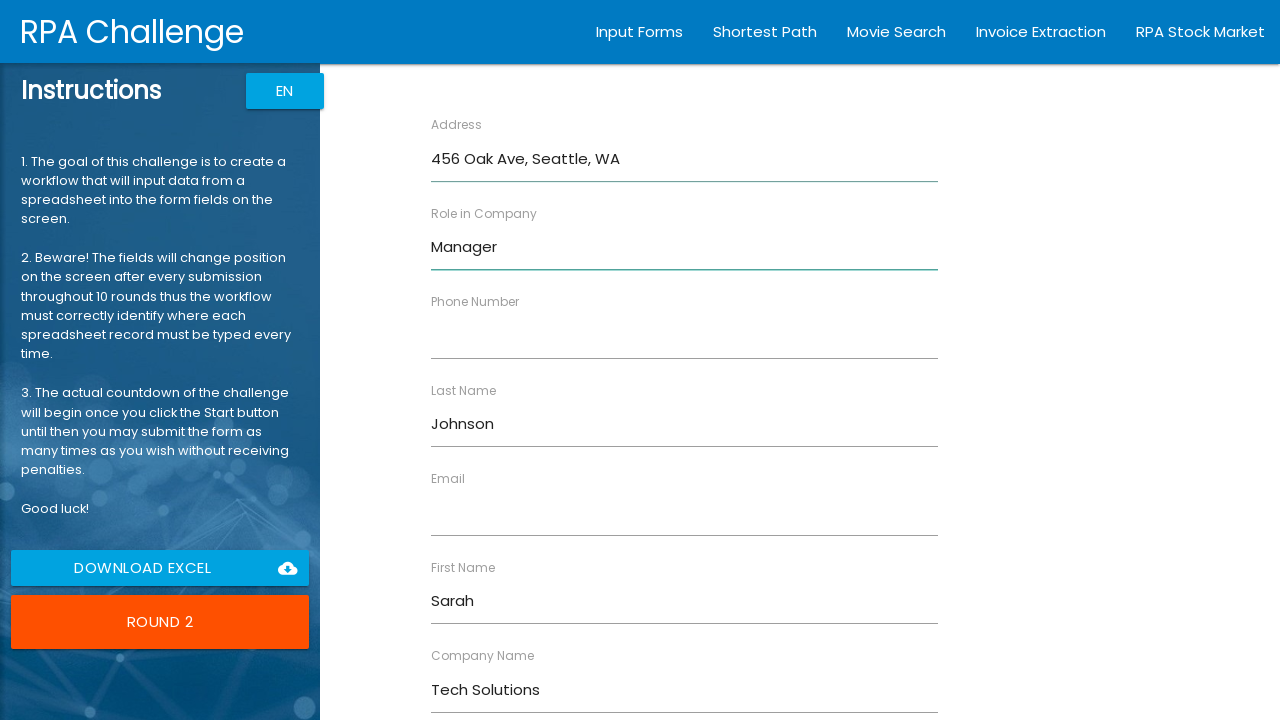

Filled email field with 'sarah.j@techsol.com' on input[ng-reflect-name='labelEmail']
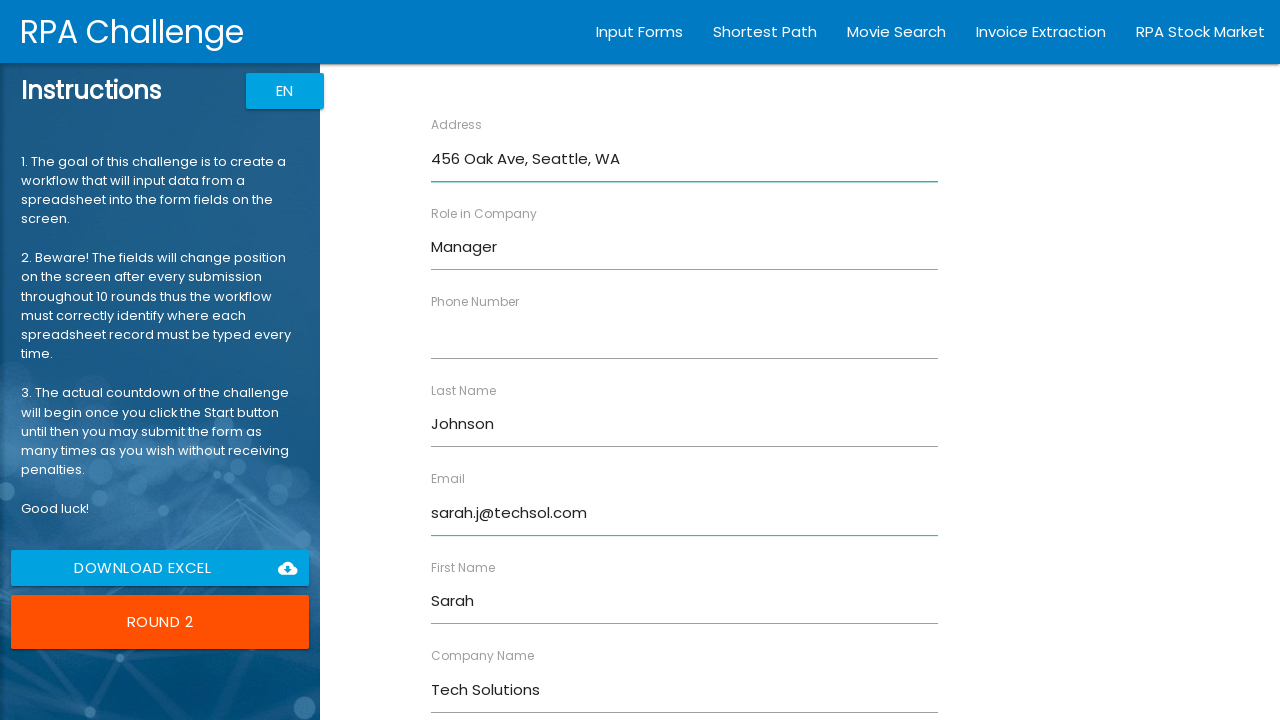

Filled phone field with '555-987-6543' on input[ng-reflect-name='labelPhone']
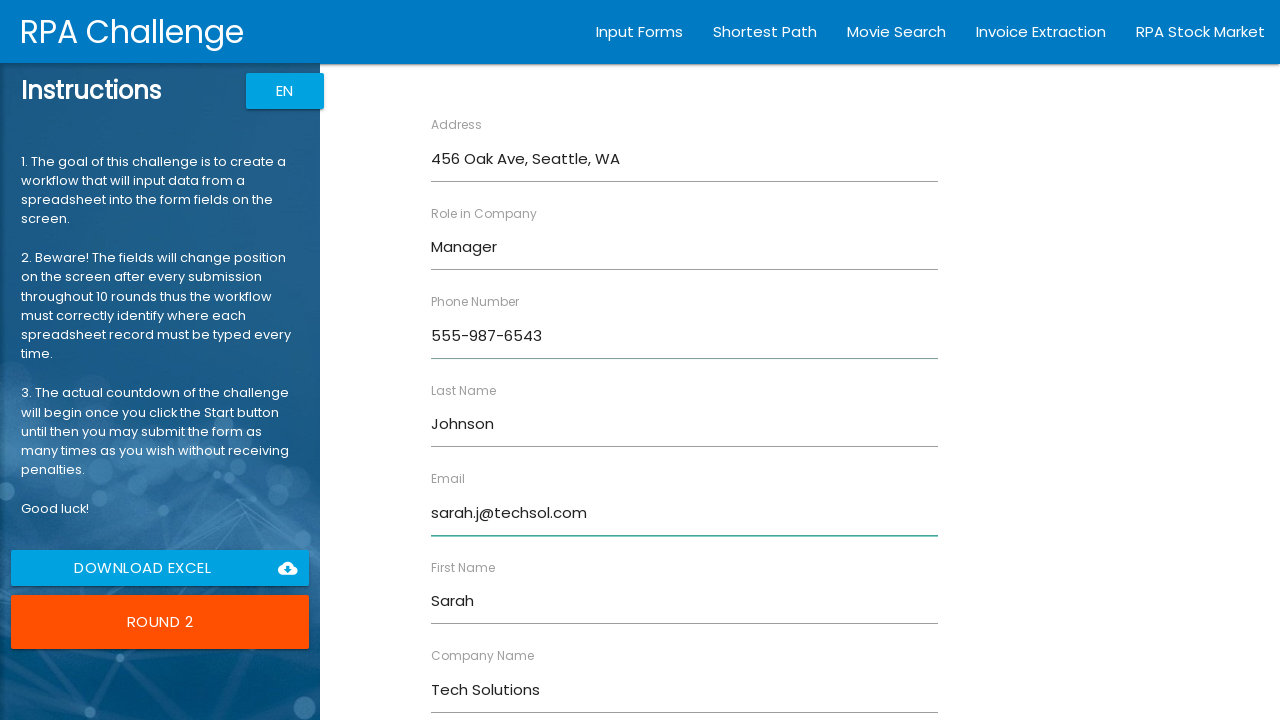

Submitted form for Sarah Johnson at (478, 688) on input[type='submit']
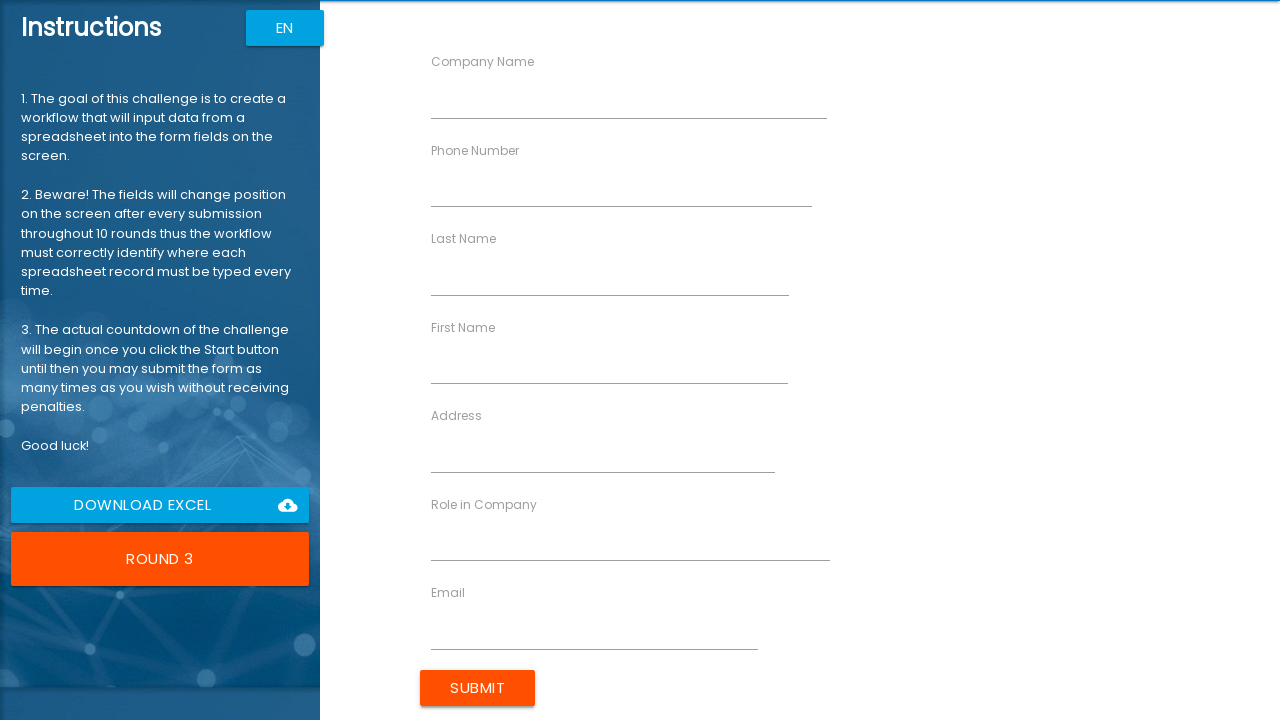

Form loaded and ready for input
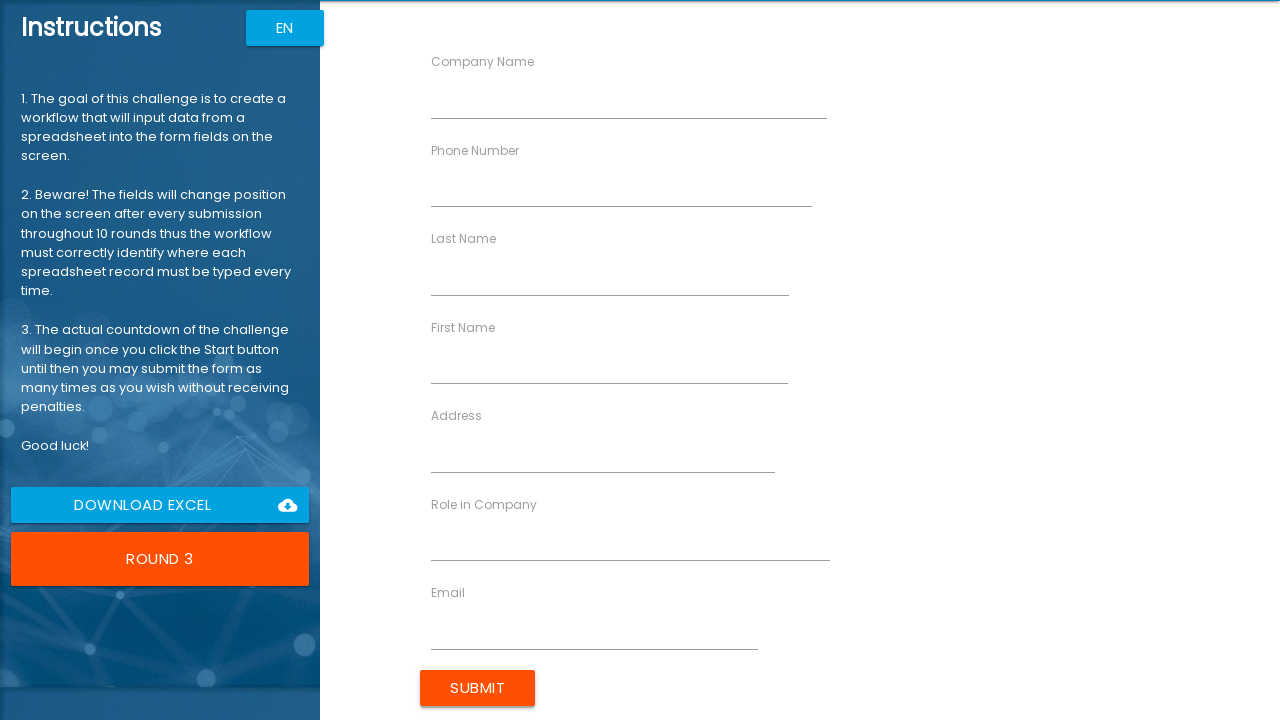

Filled first name field with 'Michael' on input[ng-reflect-name='labelFirstName']
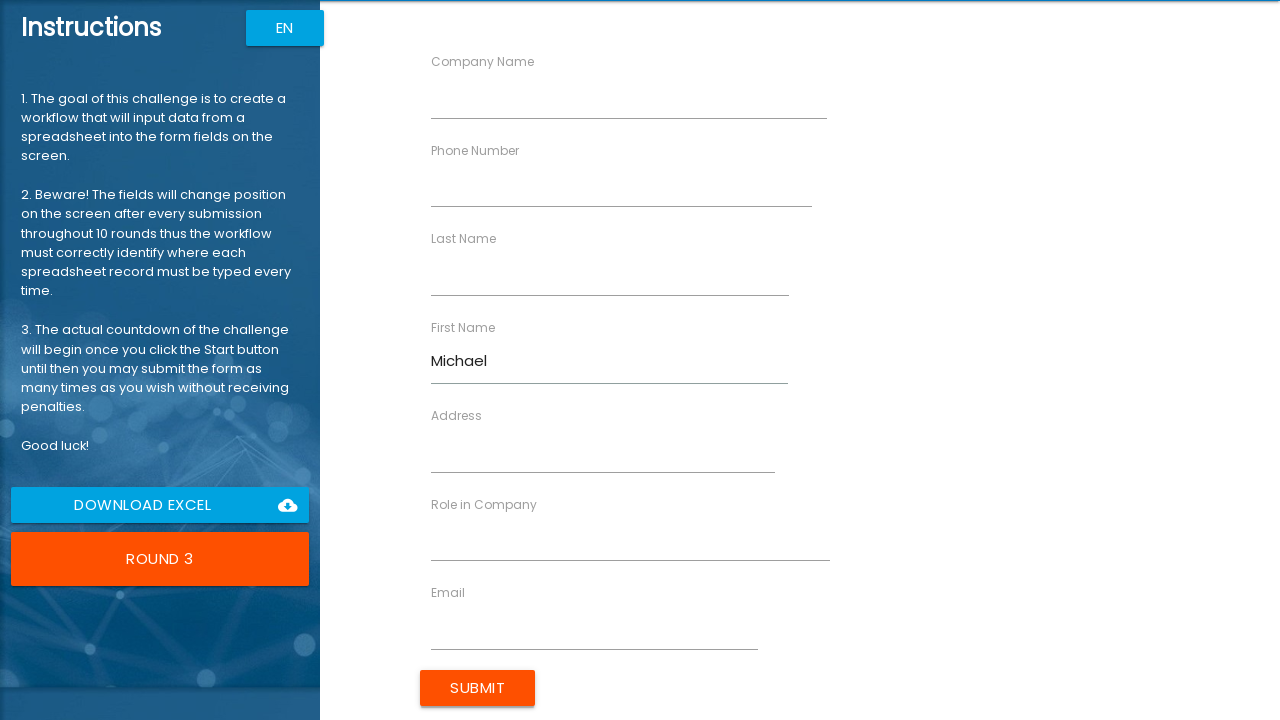

Filled last name field with 'Brown' on input[ng-reflect-name='labelLastName']
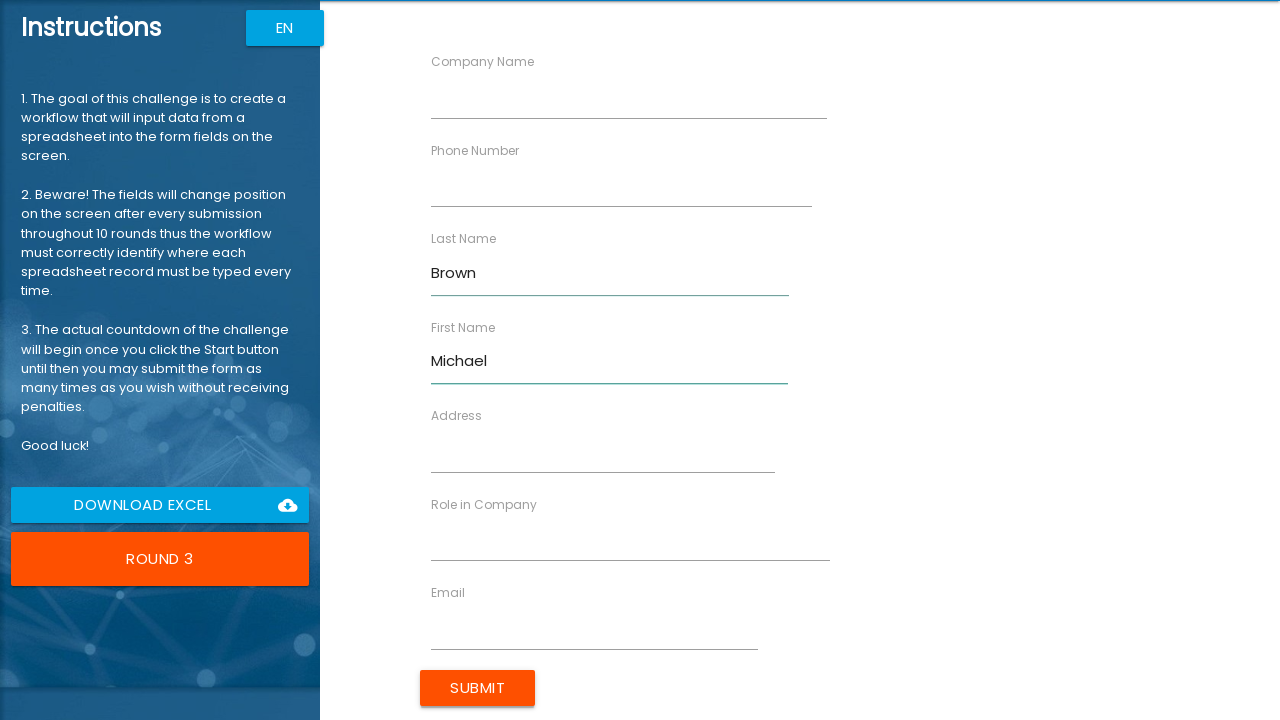

Filled company name field with 'Global Inc' on input[ng-reflect-name='labelCompanyName']
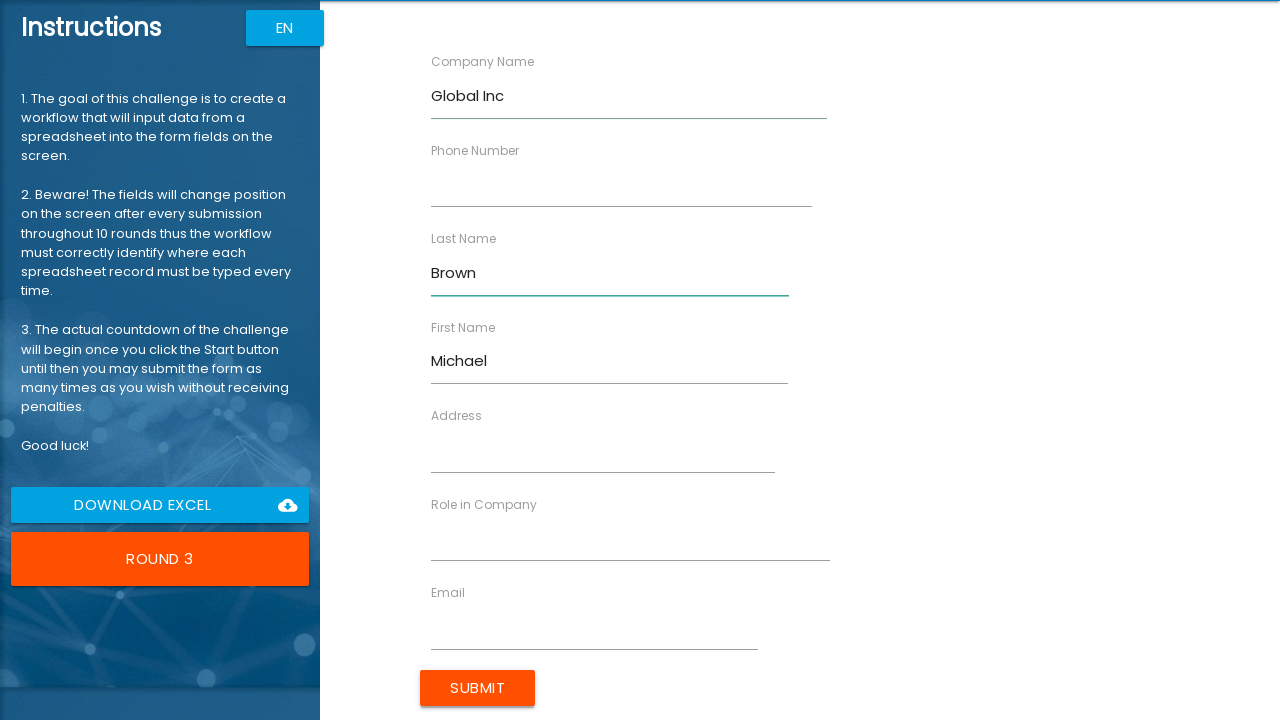

Filled role field with 'Analyst' on input[ng-reflect-name='labelRole']
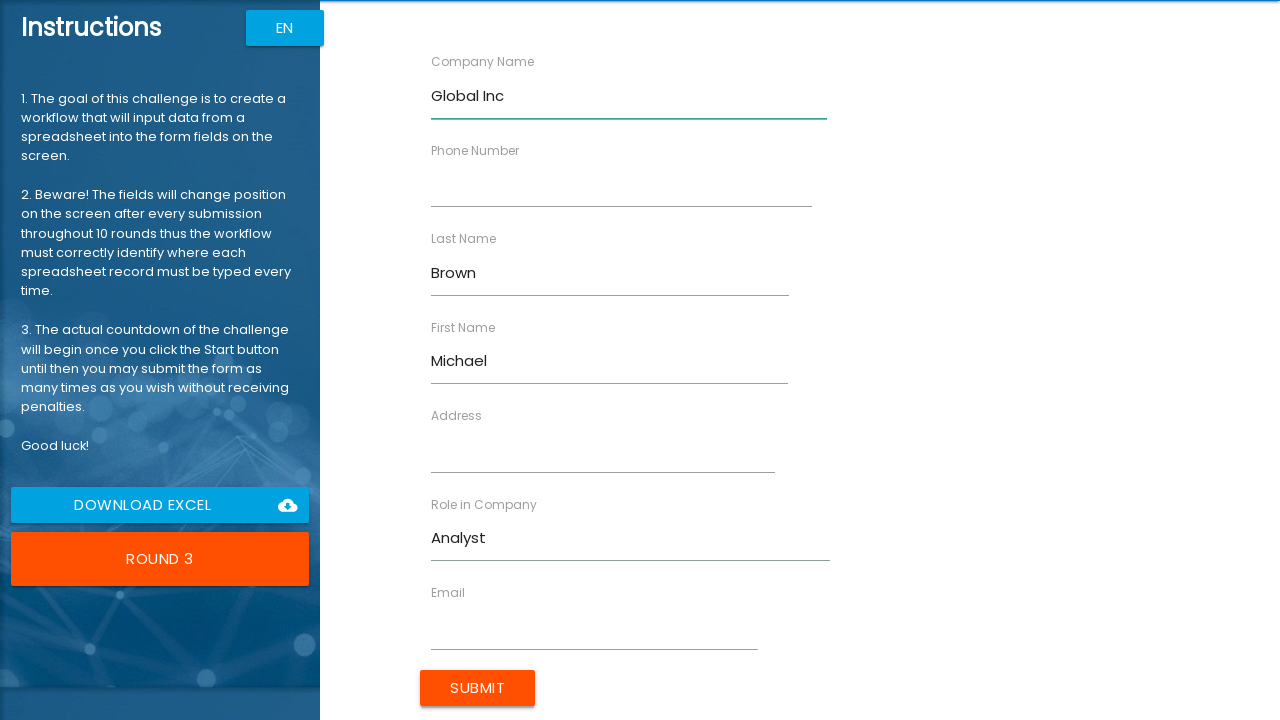

Filled address field with '789 Pine Rd, Austin, TX' on input[ng-reflect-name='labelAddress']
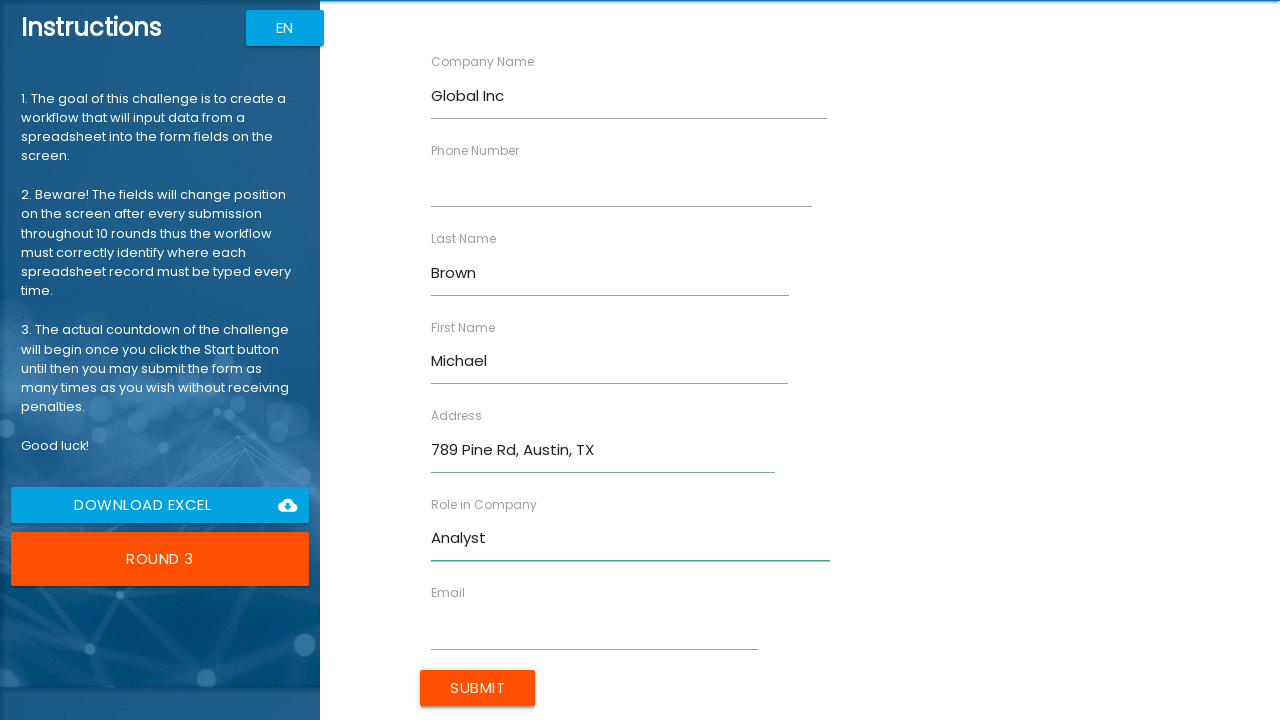

Filled email field with 'm.brown@global.com' on input[ng-reflect-name='labelEmail']
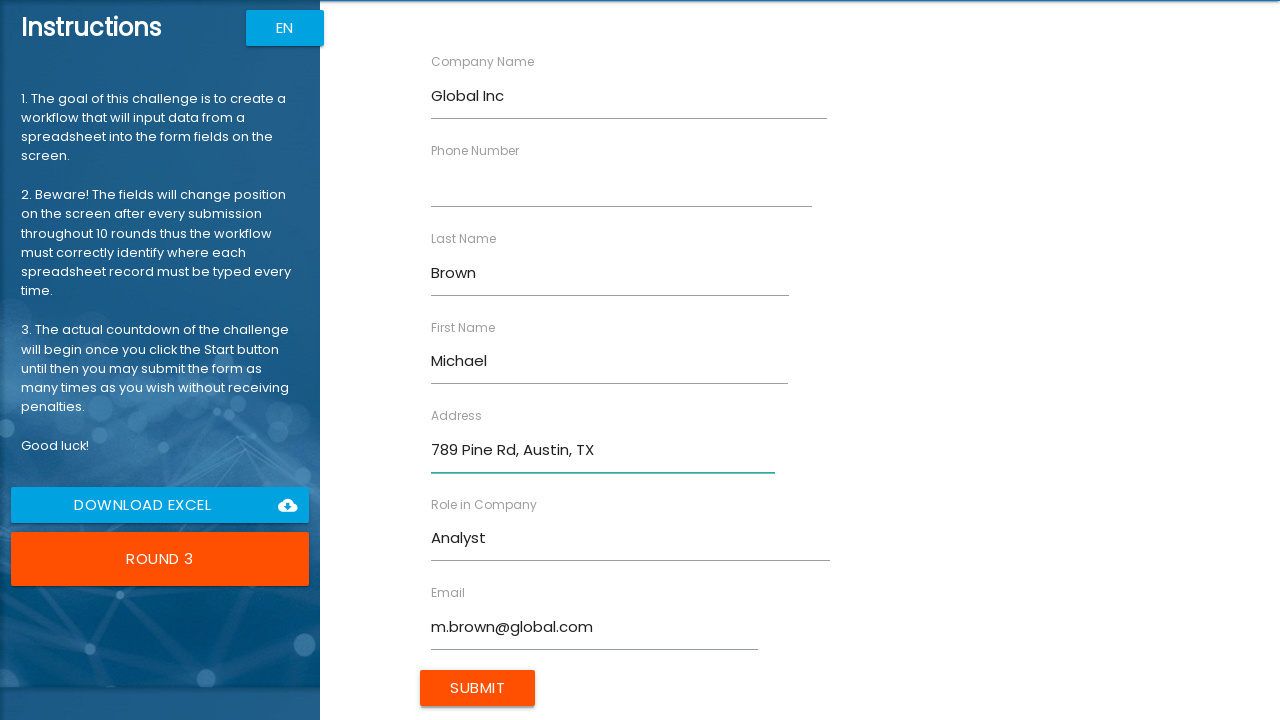

Filled phone field with '555-456-7890' on input[ng-reflect-name='labelPhone']
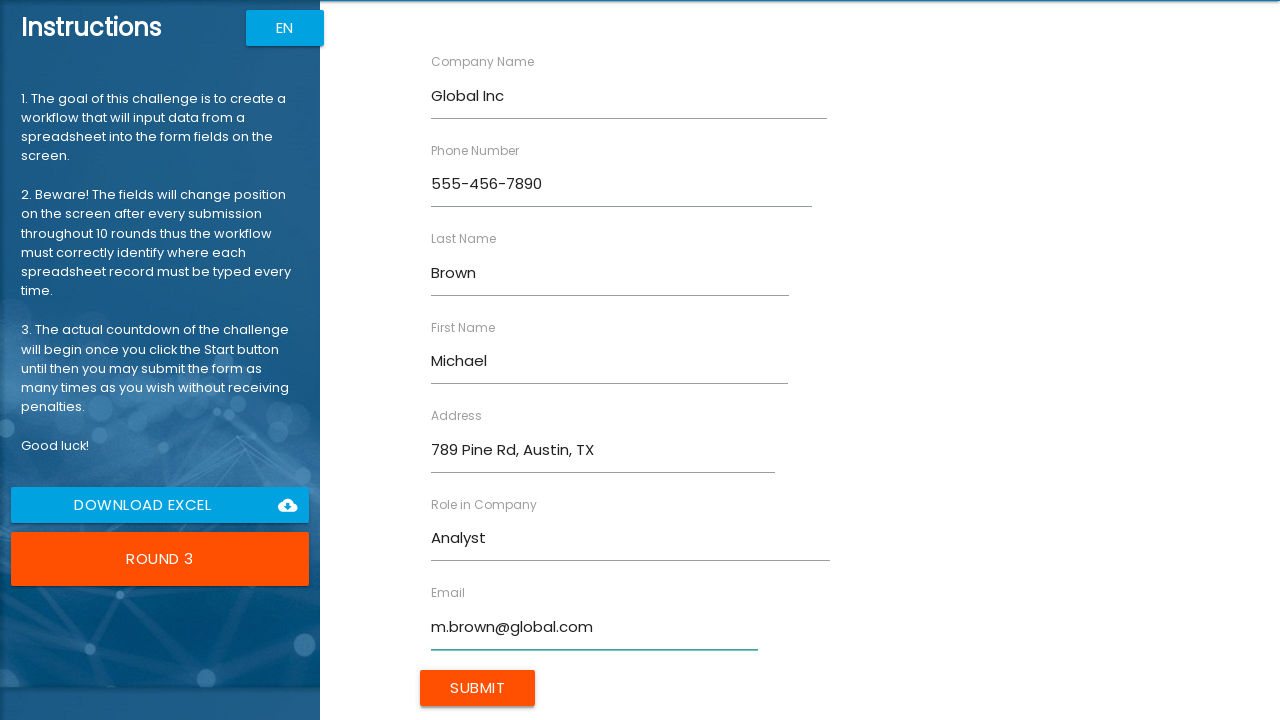

Submitted form for Michael Brown at (478, 688) on input[type='submit']
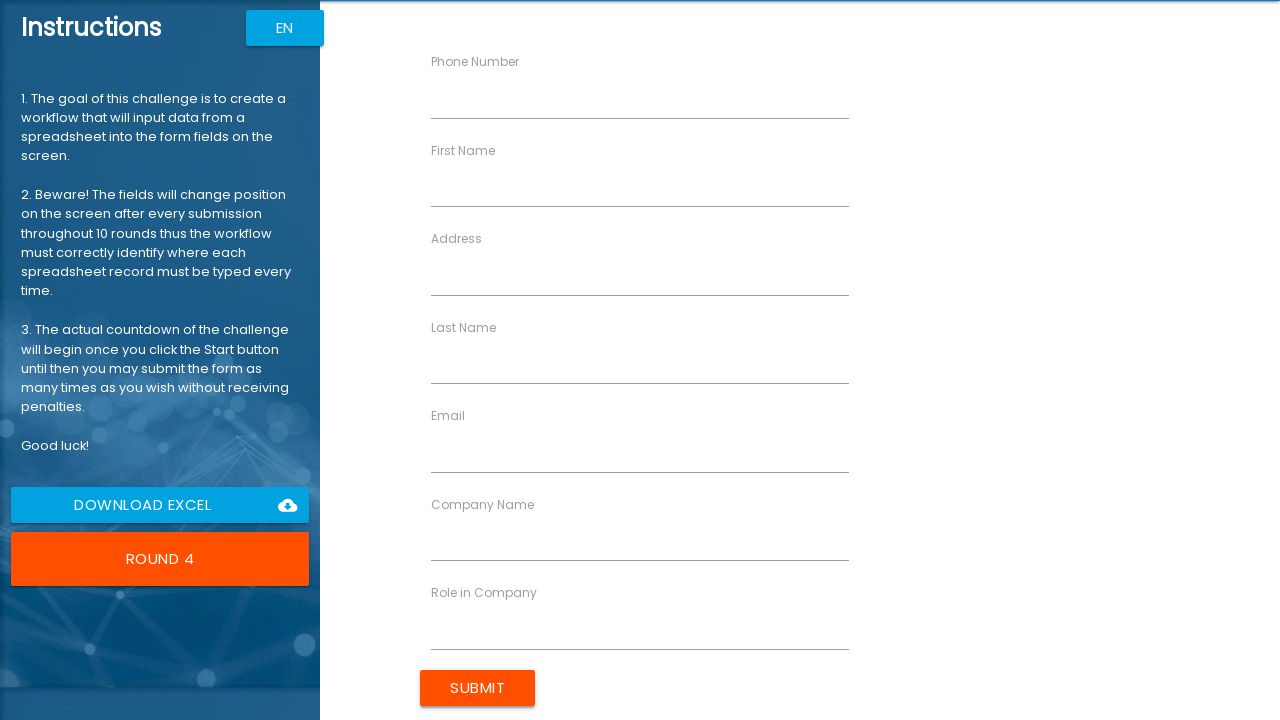

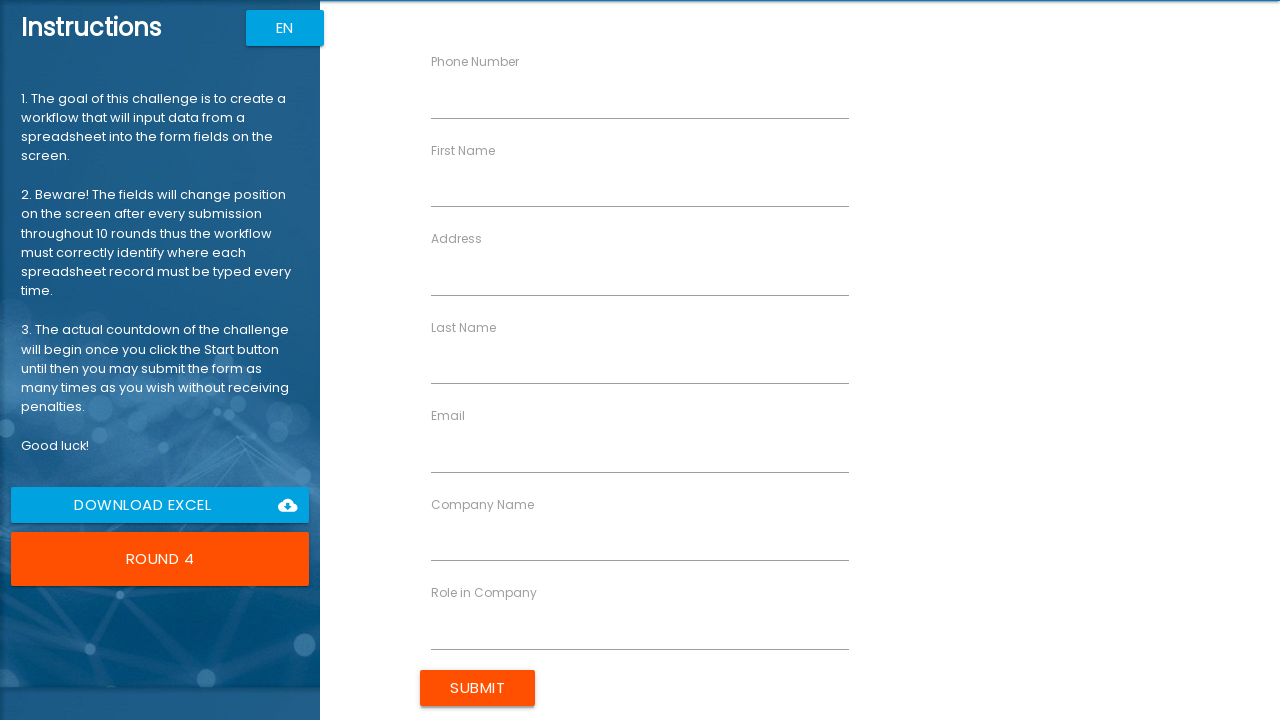